Tests navigation to the ladder page by clicking the ladder button on Pokemon Showdown

Starting URL: https://play.pokemonshowdown.com/

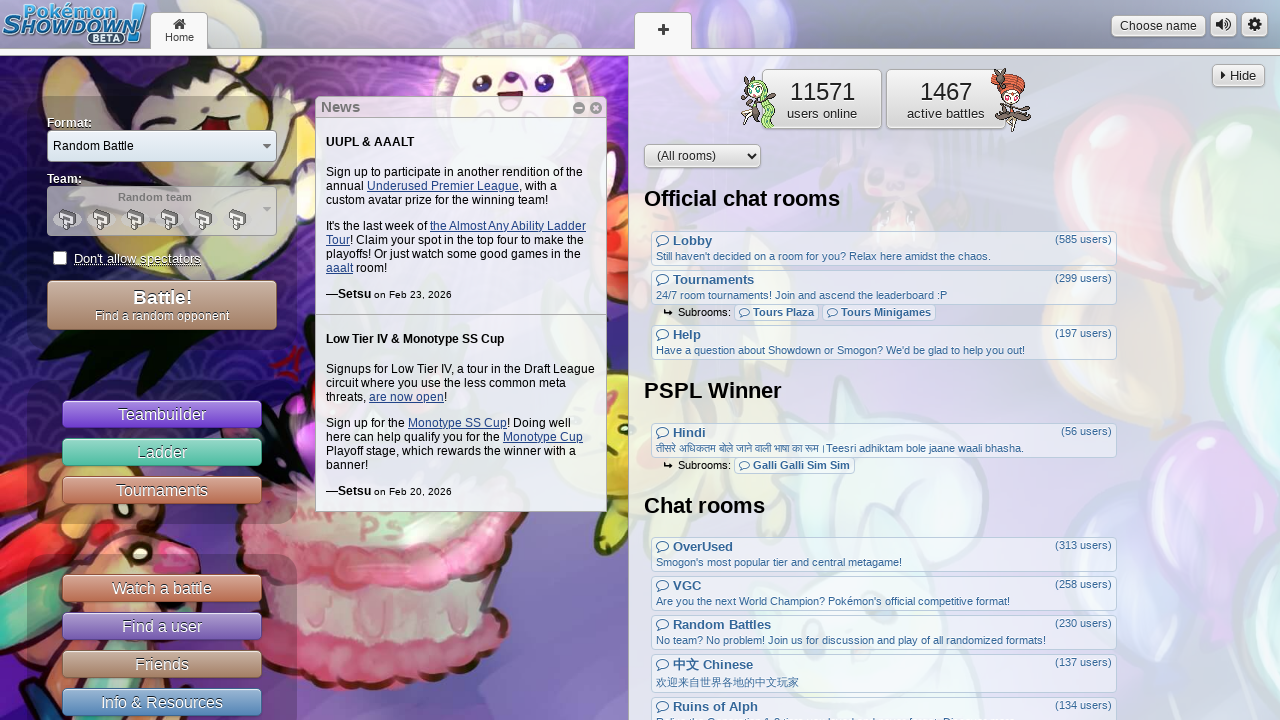

Clicked the ladder button on Pokemon Showdown main menu at (162, 452) on .button.mainmenu3
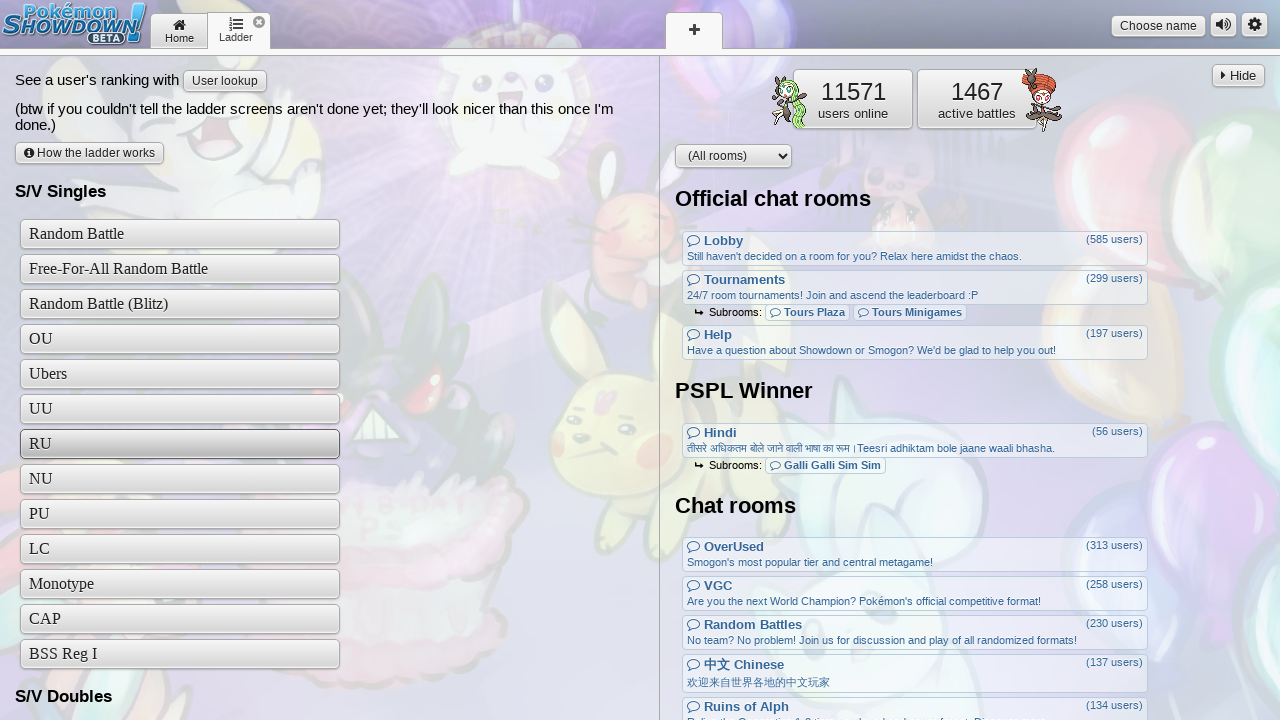

Successfully navigated to ladder page
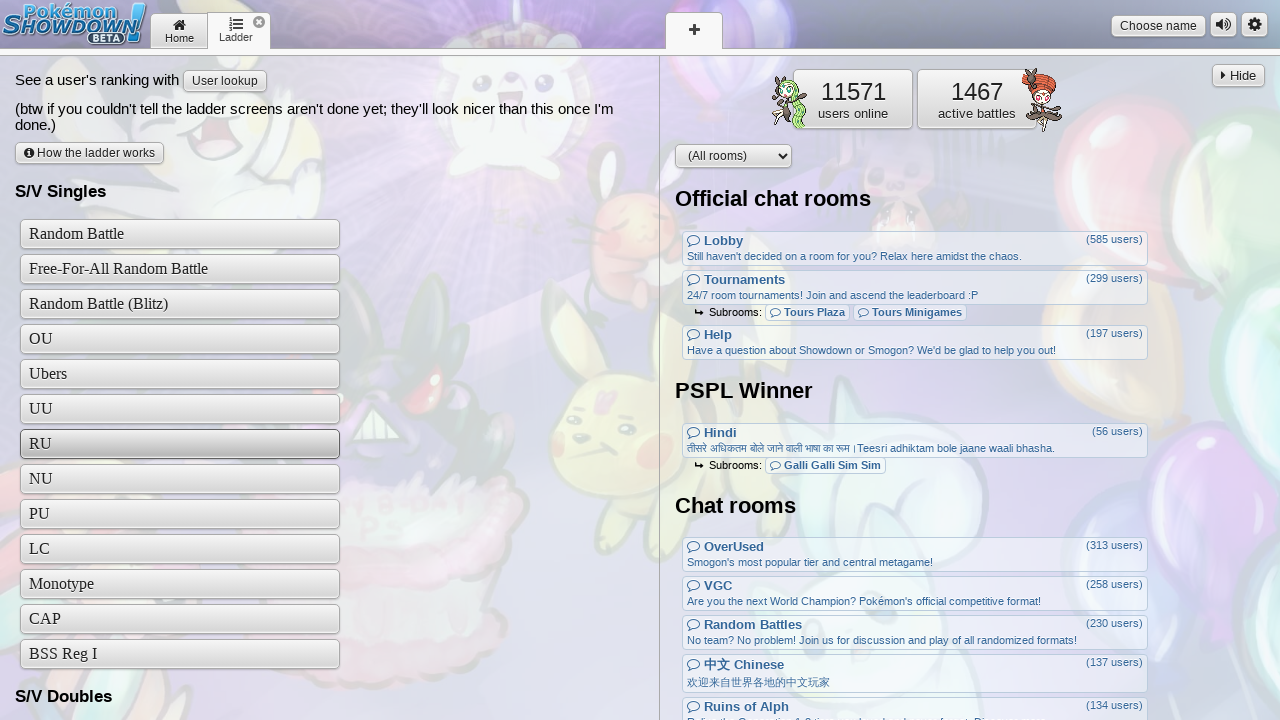

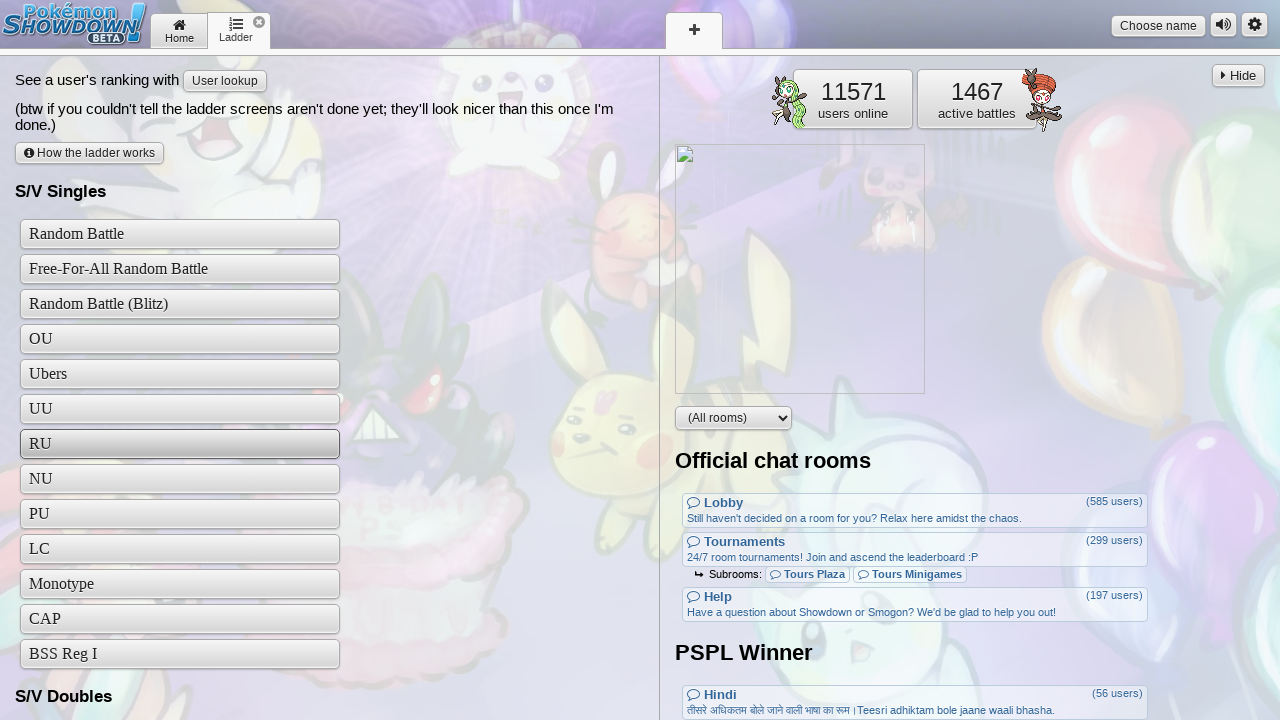